Tests a registration form by filling in first name, last name, and email fields, then submitting the form and verifying the success message is displayed.

Starting URL: http://suninjuly.github.io/registration1.html

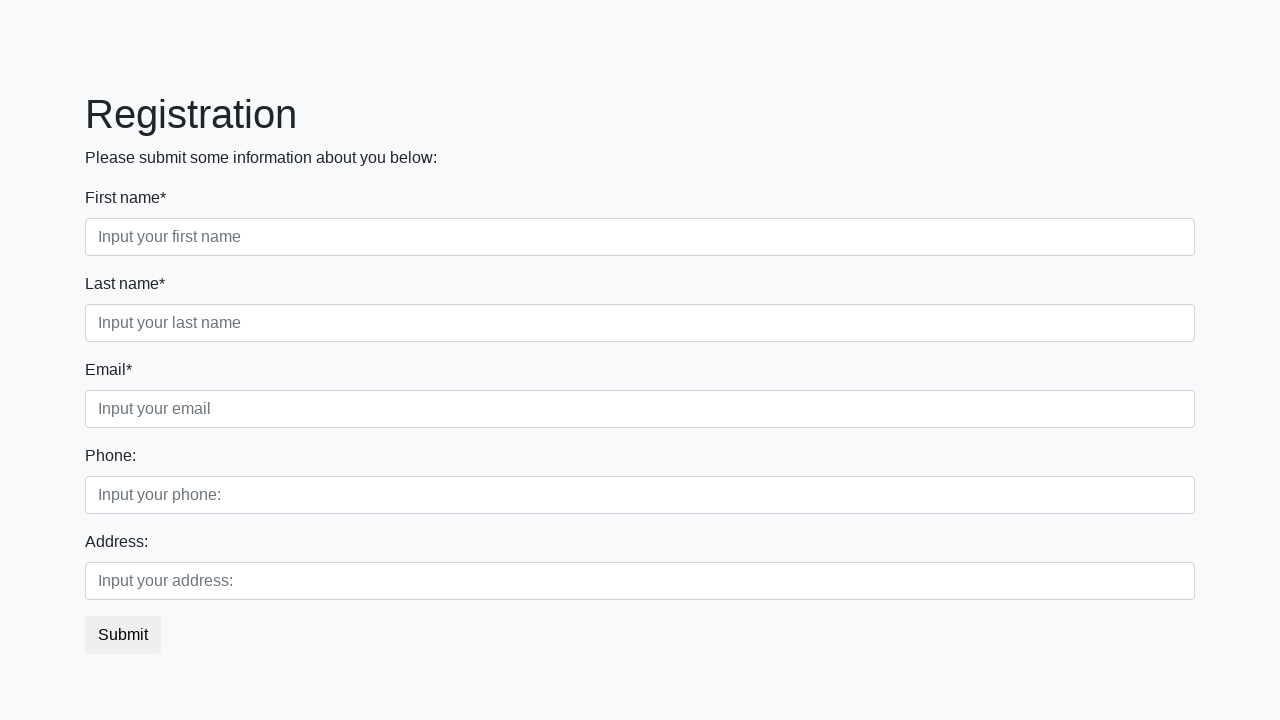

Filled first name field with 'Vadym' on body > div > form > div.first_block > div.form-group.first_class > input
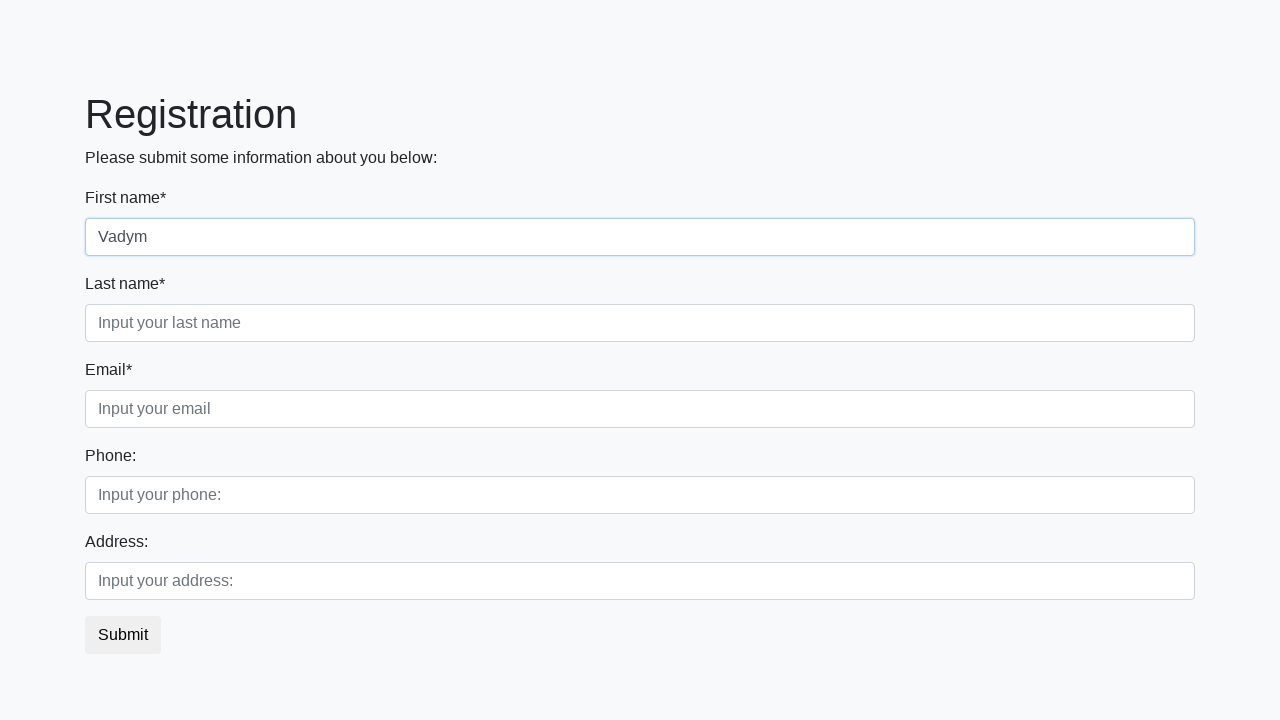

Filled last name field with 'Franko' on body > div > form > div.first_block > div.form-group.second_class > input
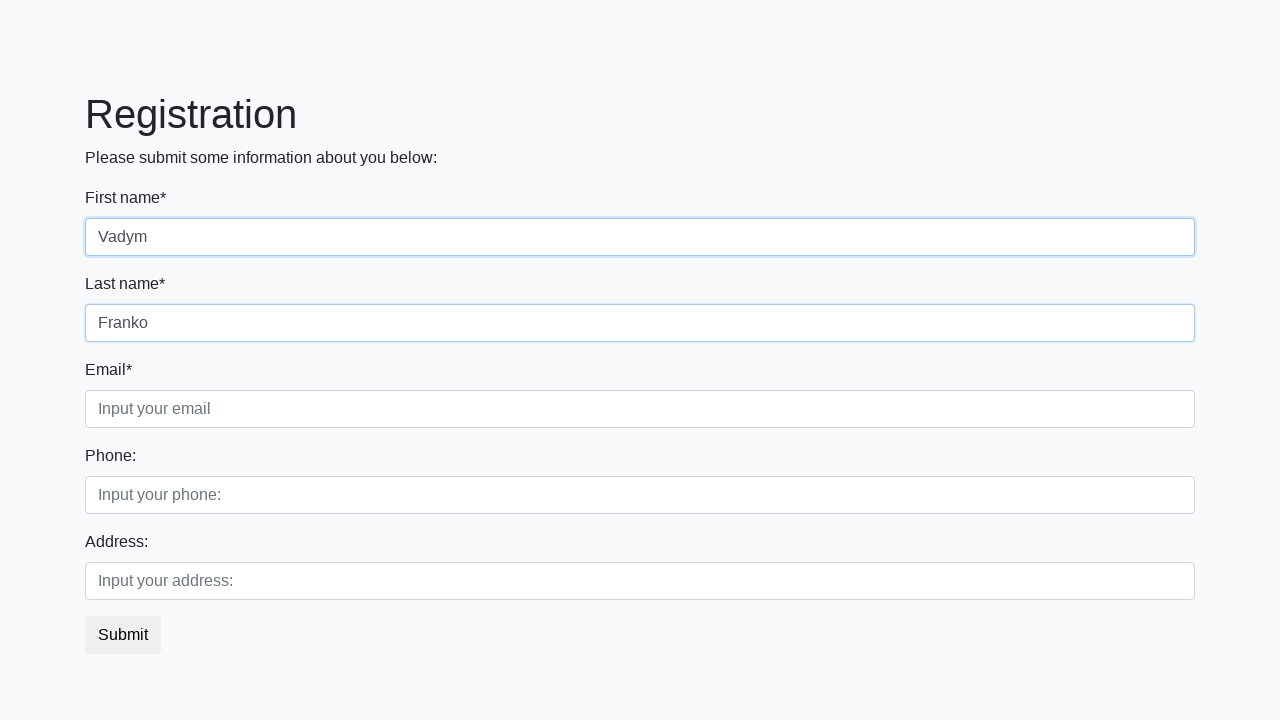

Filled email field with 'franko@gmail.com' on body > div > form > div.first_block > div.form-group.third_class > input
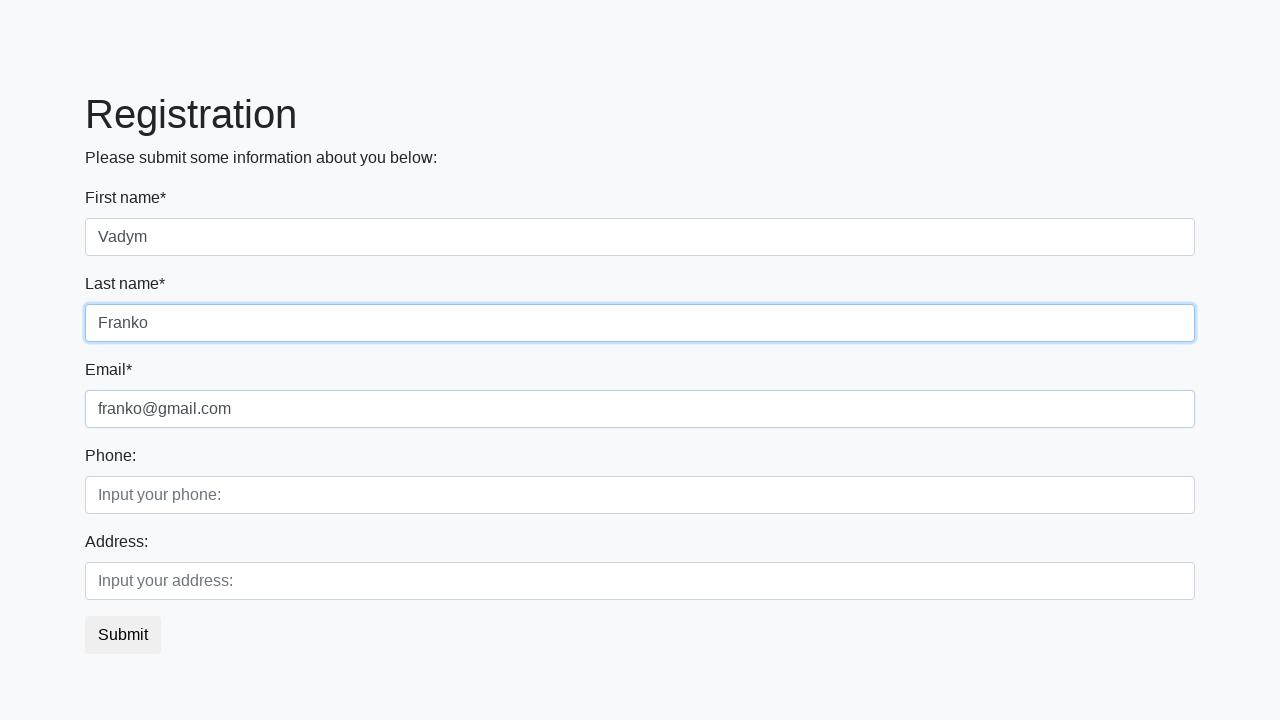

Clicked the submit button to register at (123, 635) on body > div > form > button
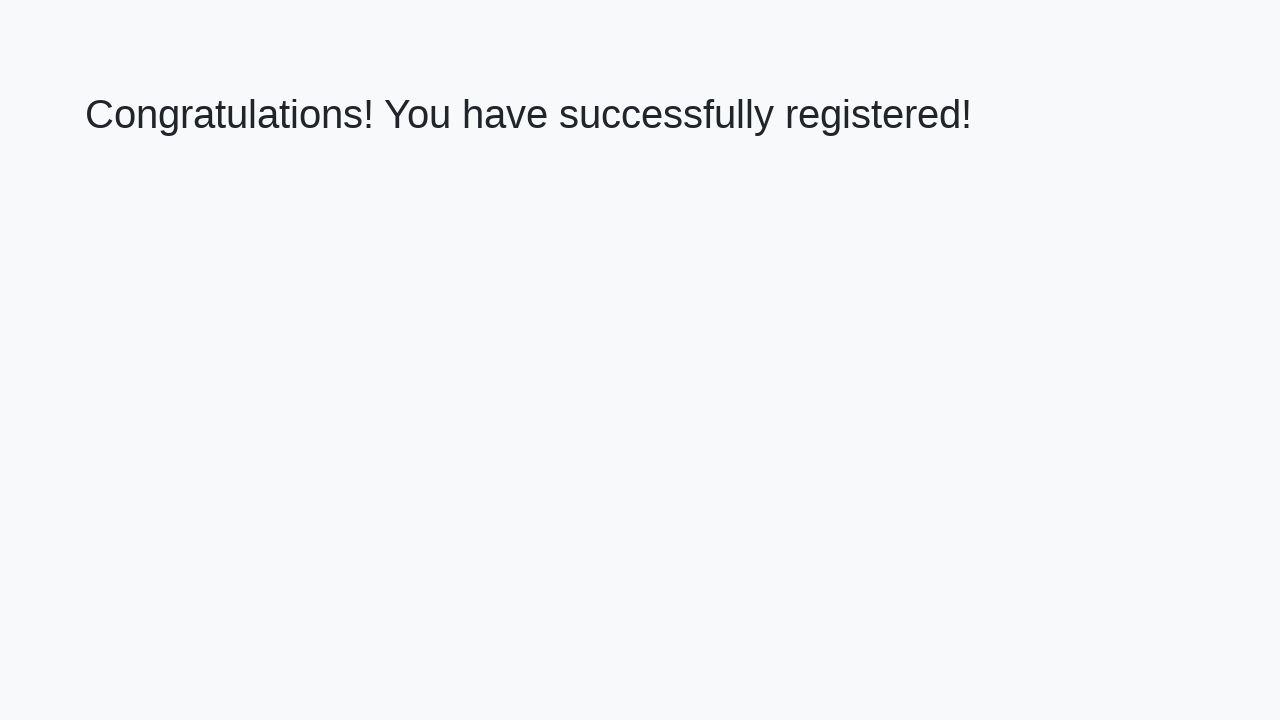

Success message heading loaded
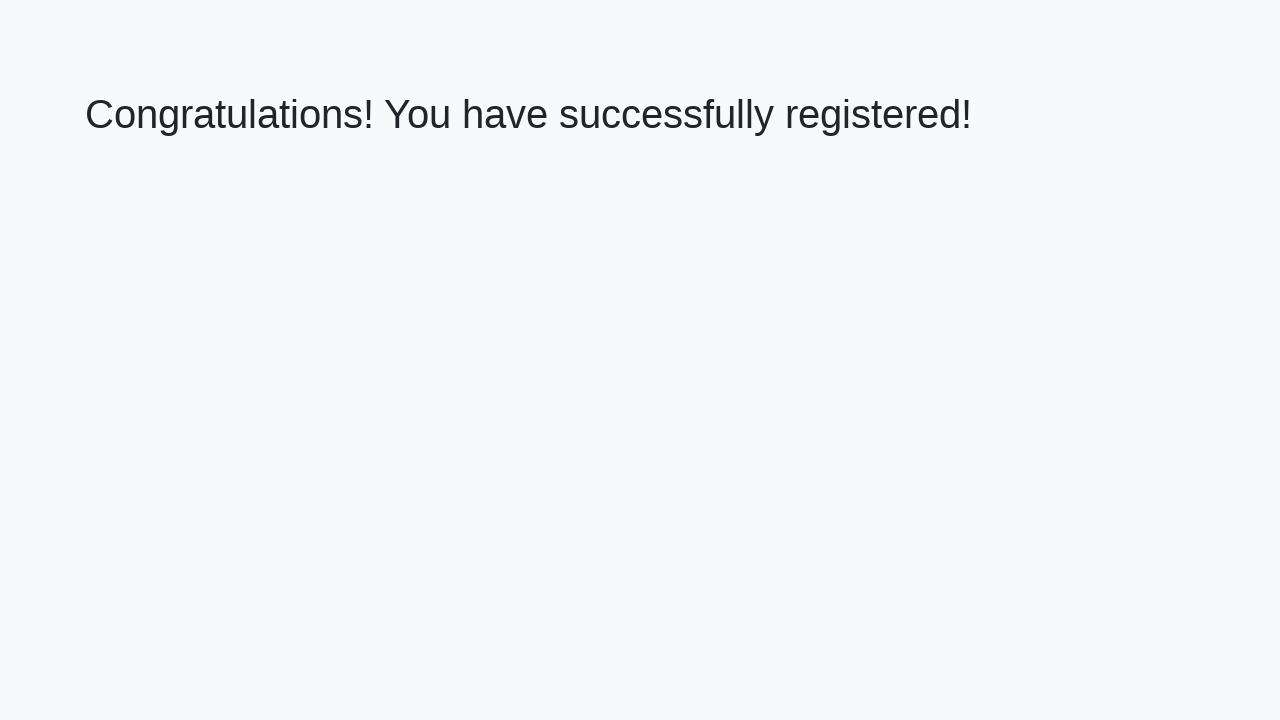

Retrieved success message text
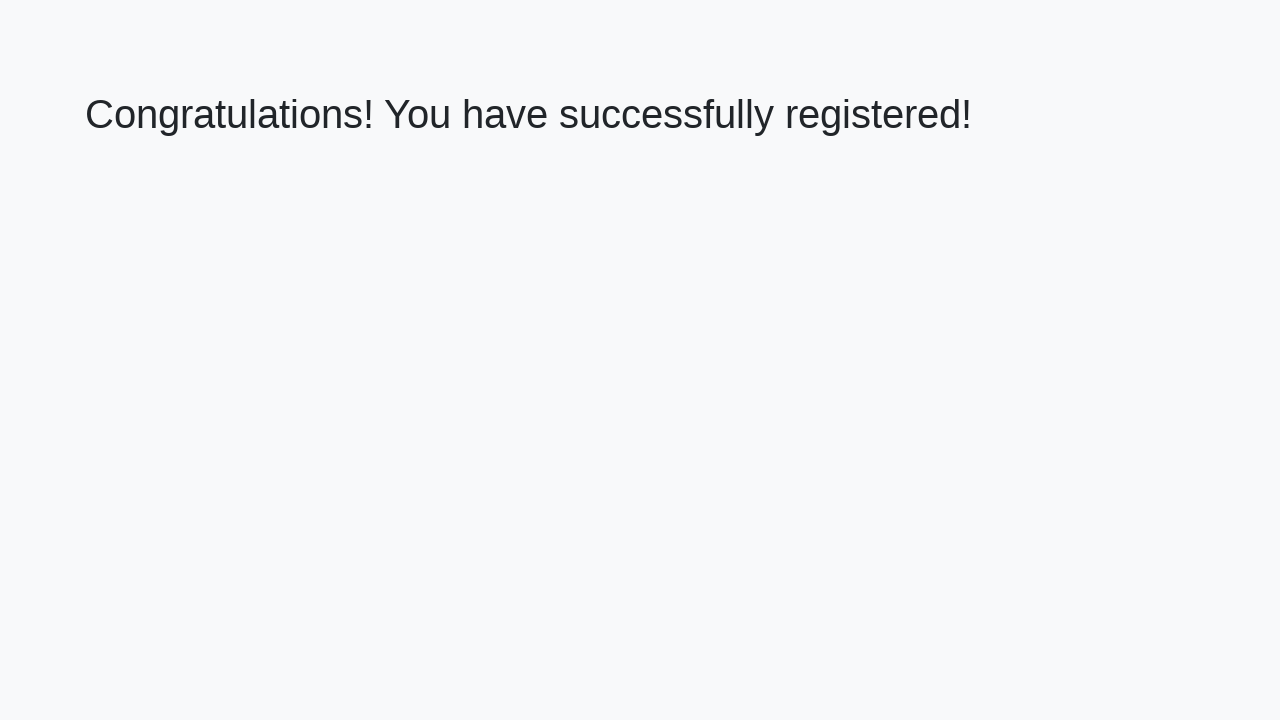

Verified success message: 'Congratulations! You have successfully registered!'
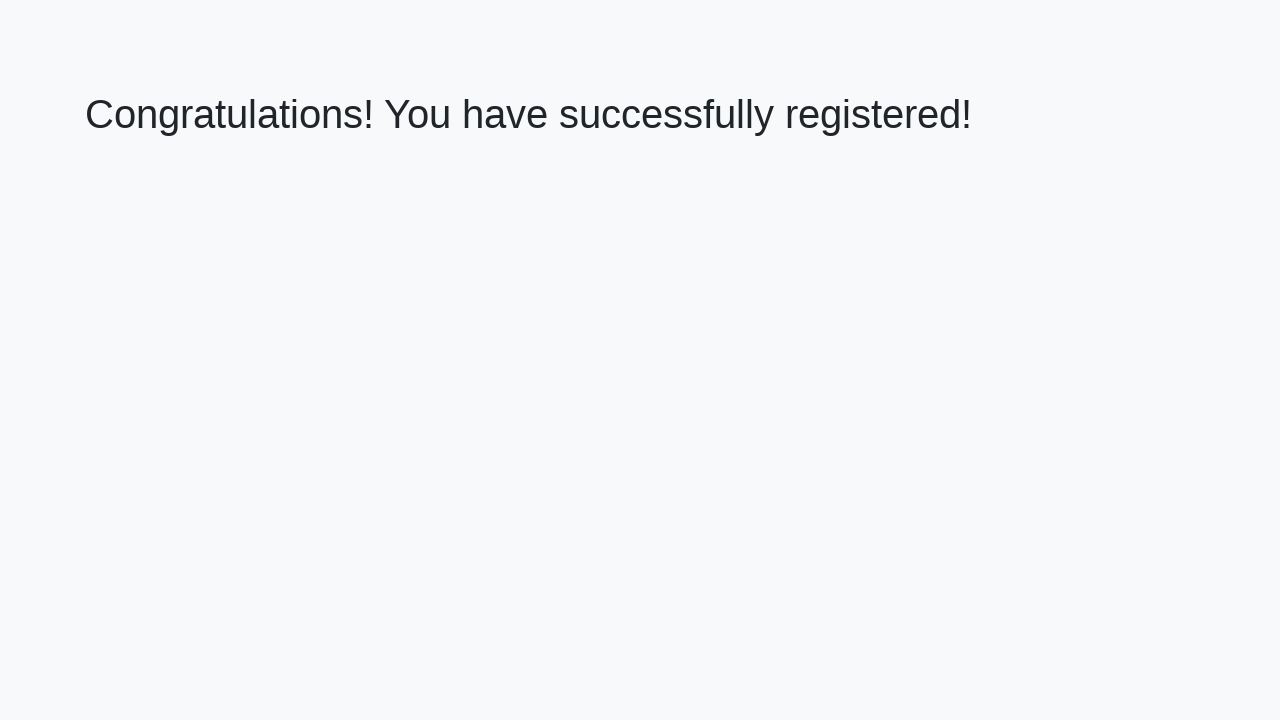

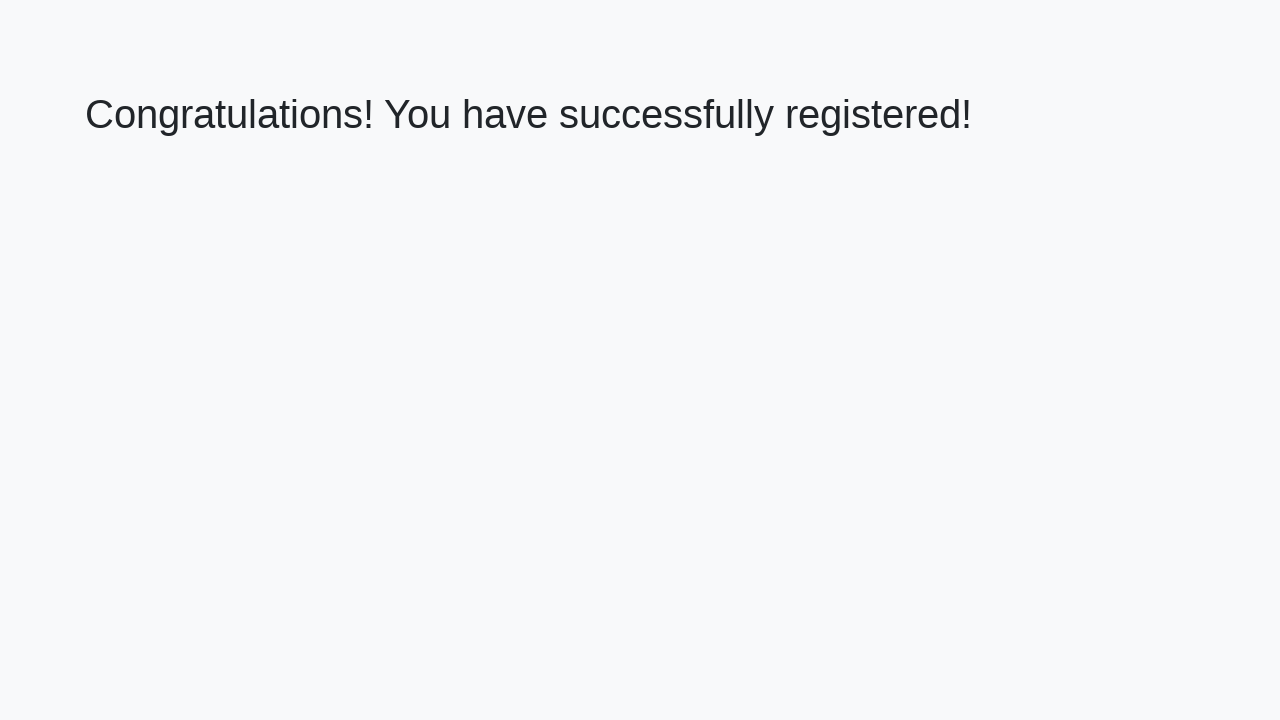